Tests Playwright's autowaiting feature by triggering an AJAX request and then clicking on the success button that appears after the AJAX response completes.

Starting URL: http://uitestingplayground.com/ajax

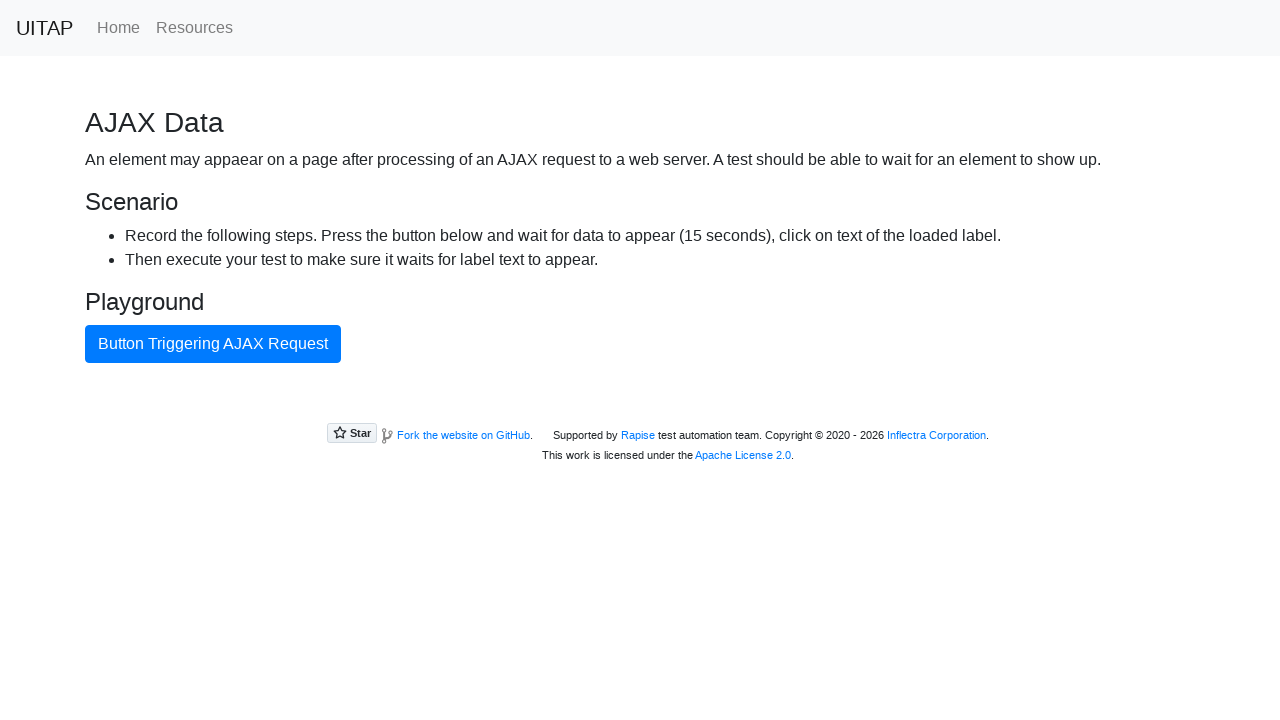

Navigated to AJAX test playground
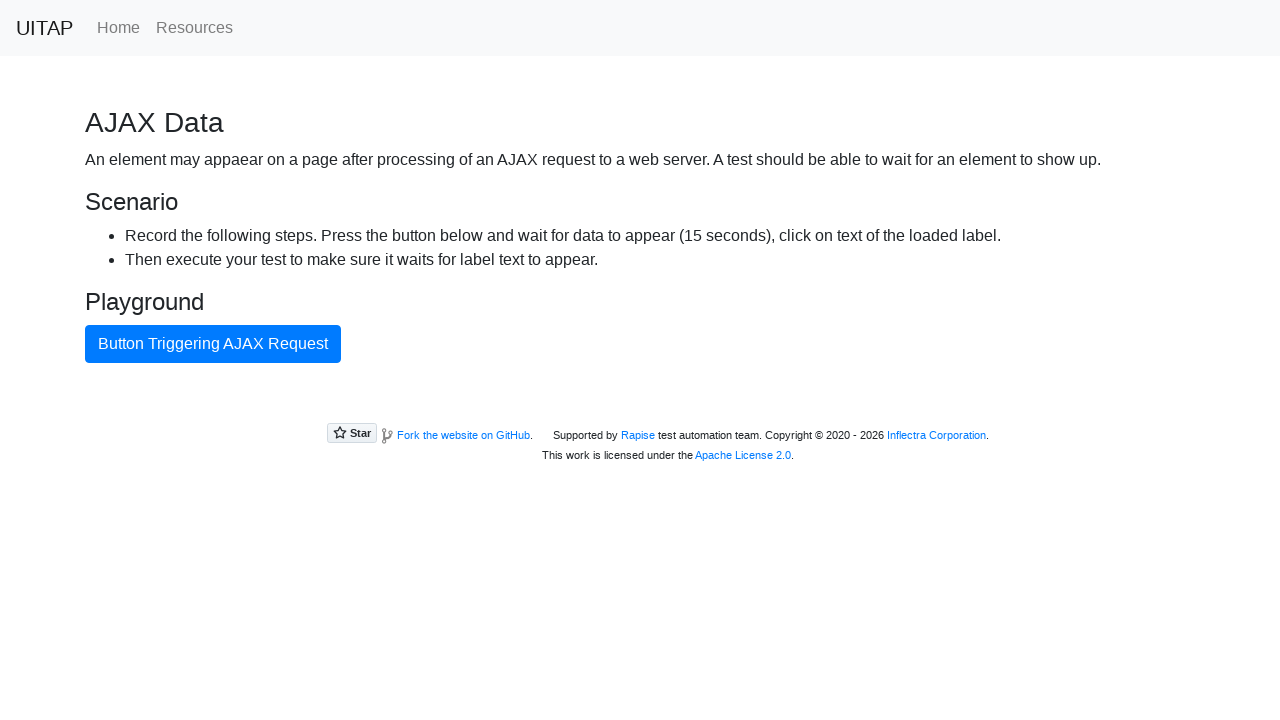

Clicked button to trigger AJAX request at (213, 344) on internal:text="Button Triggering AJAX Request"i
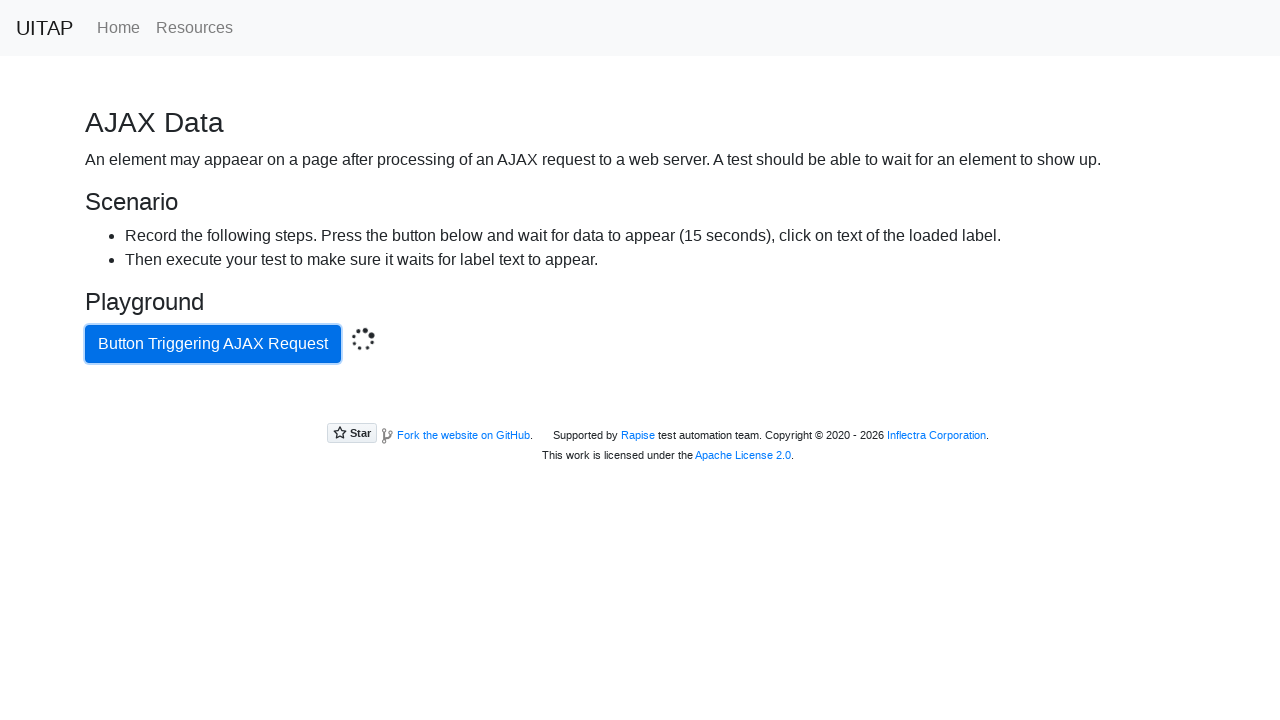

Clicked success button that appeared after AJAX response completed at (640, 405) on .bg-success
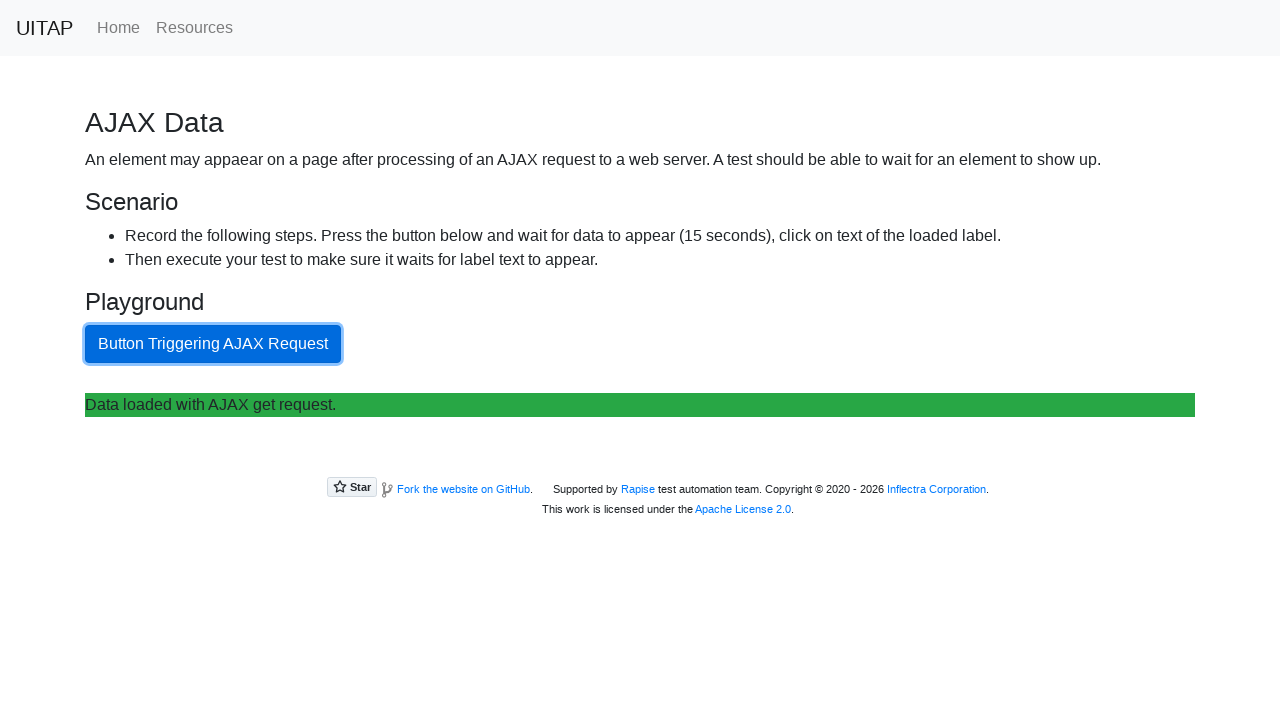

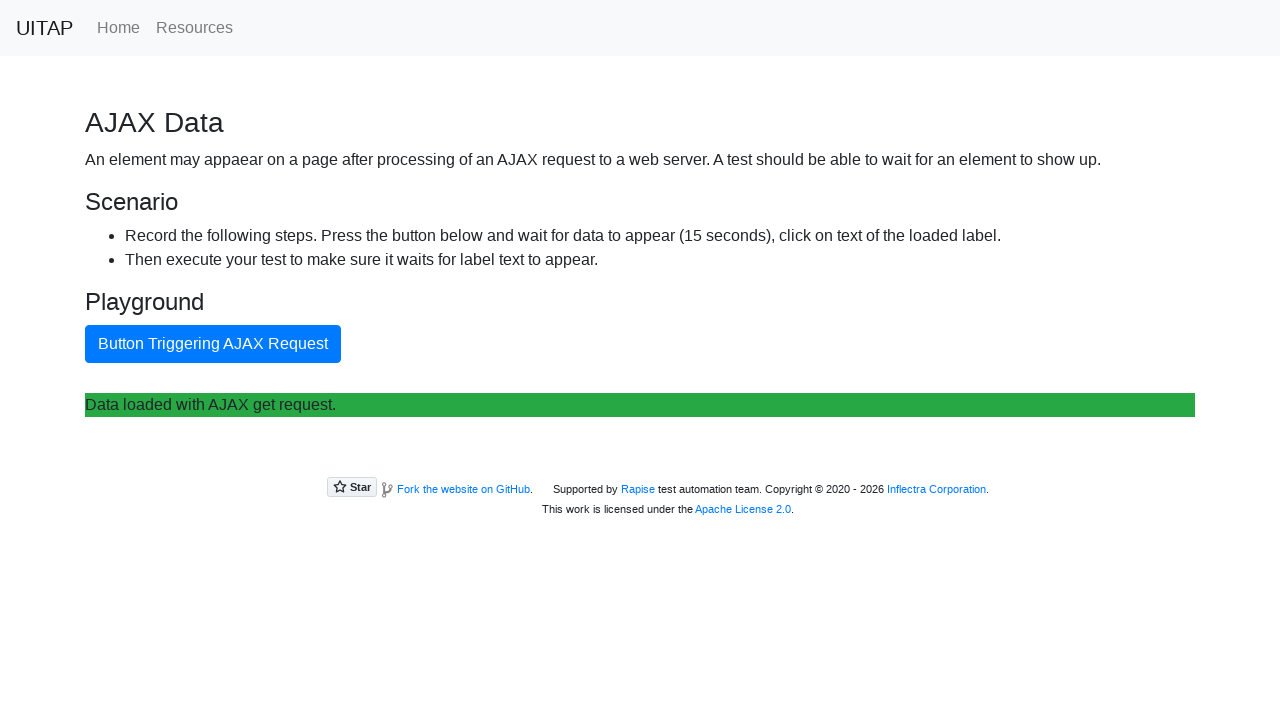